Tests iframe handling, search functionality within iframe, and alert handling on a practice page

Starting URL: https://www.letskodeit.com/practice

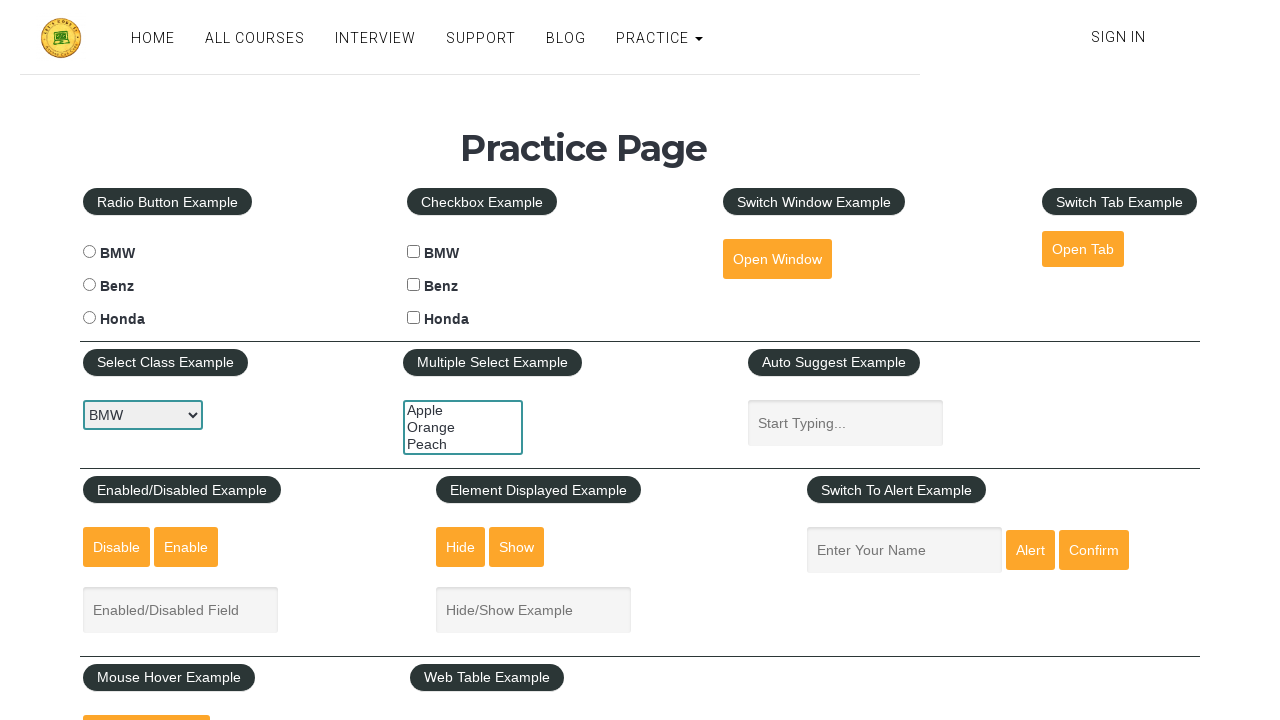

Filled course search field with 'Selenium' in iframe on #courses-iframe >> internal:control=enter-frame >> input[name='course']
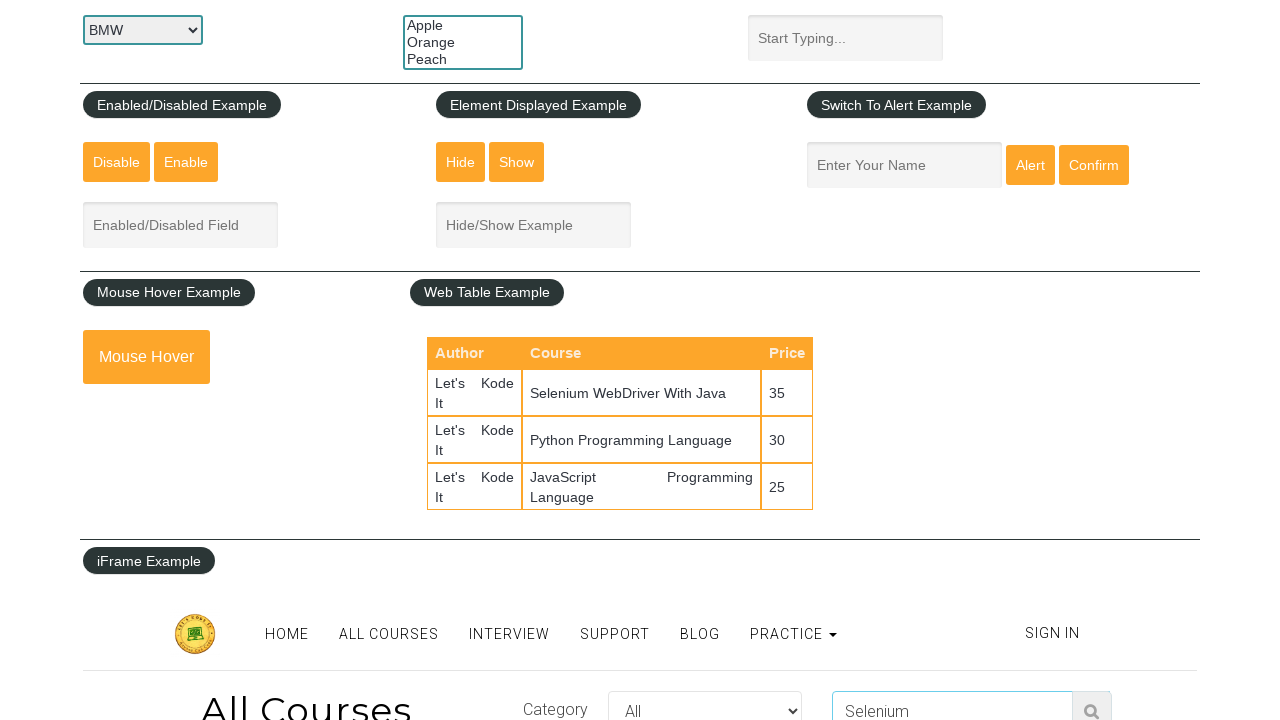

Clicked on Selenium WebDriver with Python course at (968, 360) on #courses-iframe >> internal:control=enter-frame >> xpath=//*[@id='course-list']/
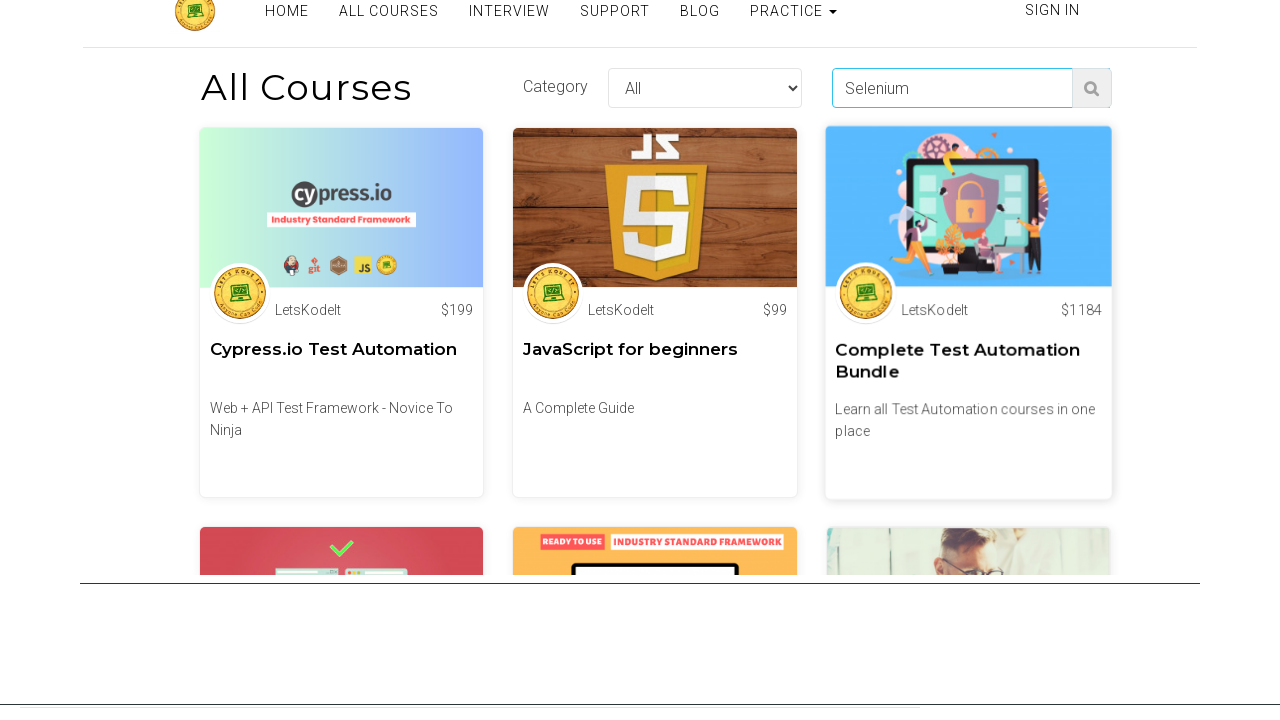

Waited 2 seconds for action to complete
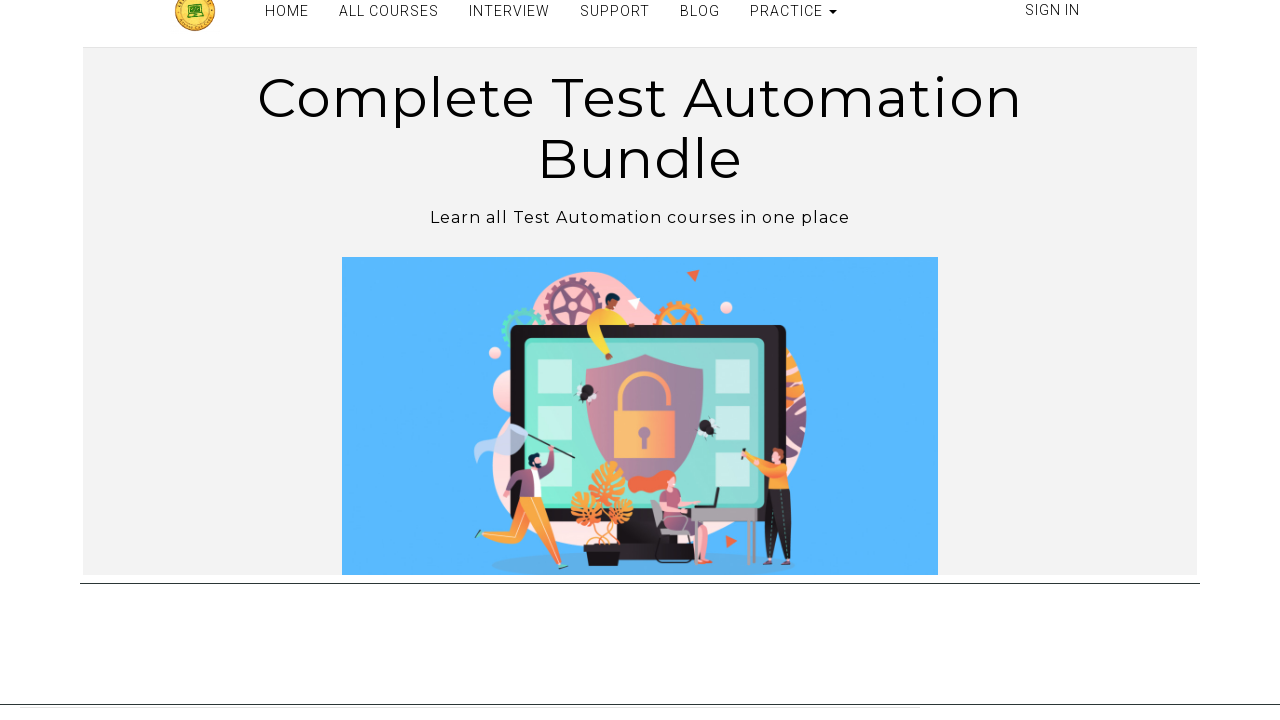

Refreshed page to reset state
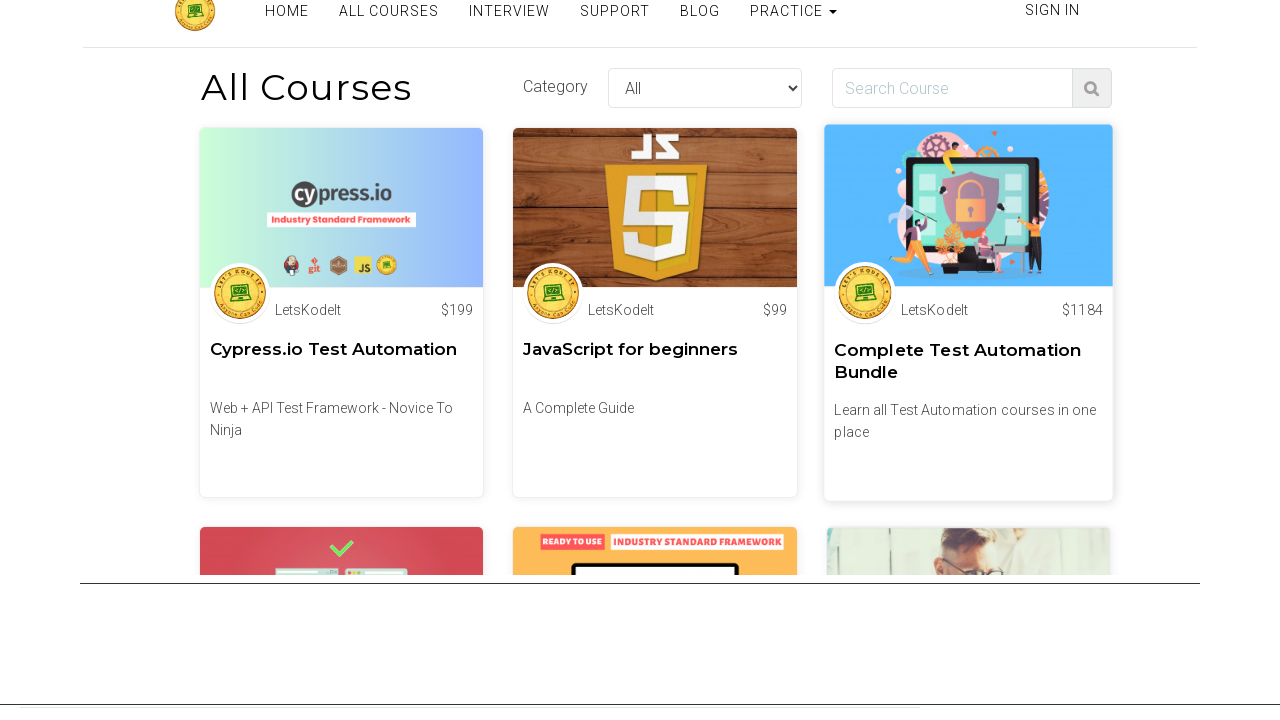

Filled alert example textbox with 'Ummay' on input[name='enter-name']
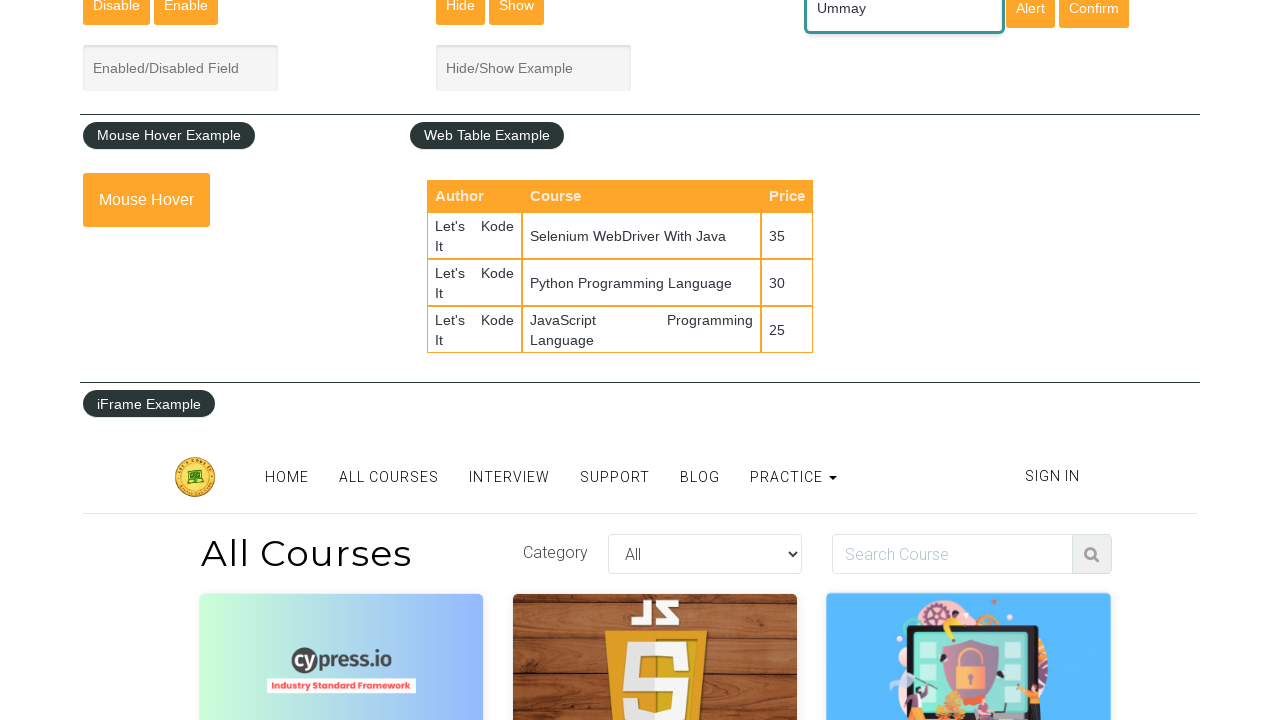

Set up dialog handler to accept alerts
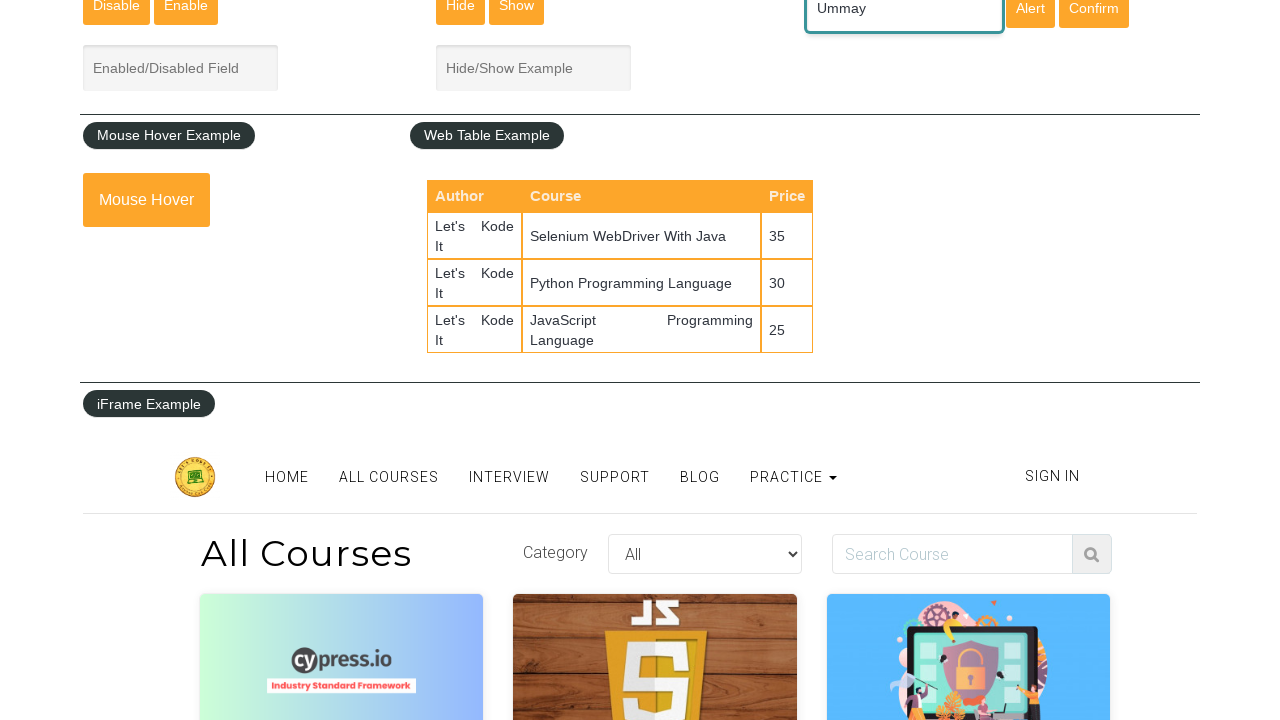

Clicked alert button and accepted alert dialog at (1030, 20) on #alertbtn
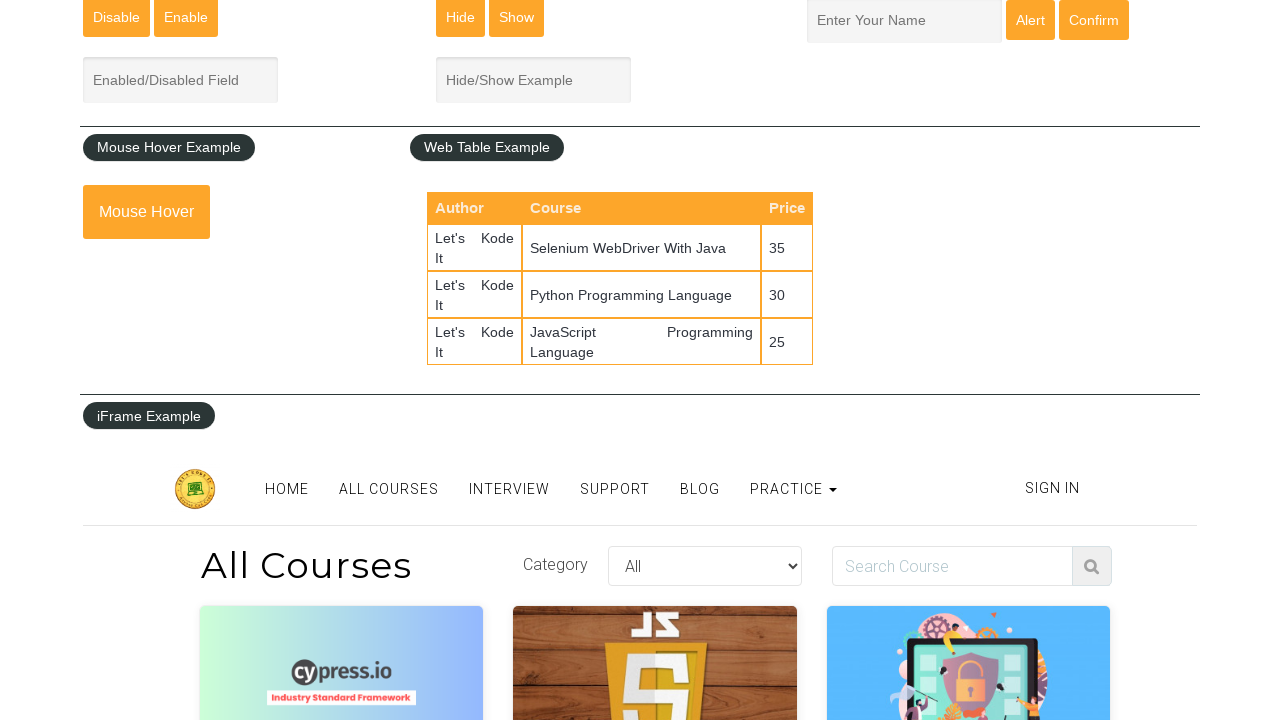

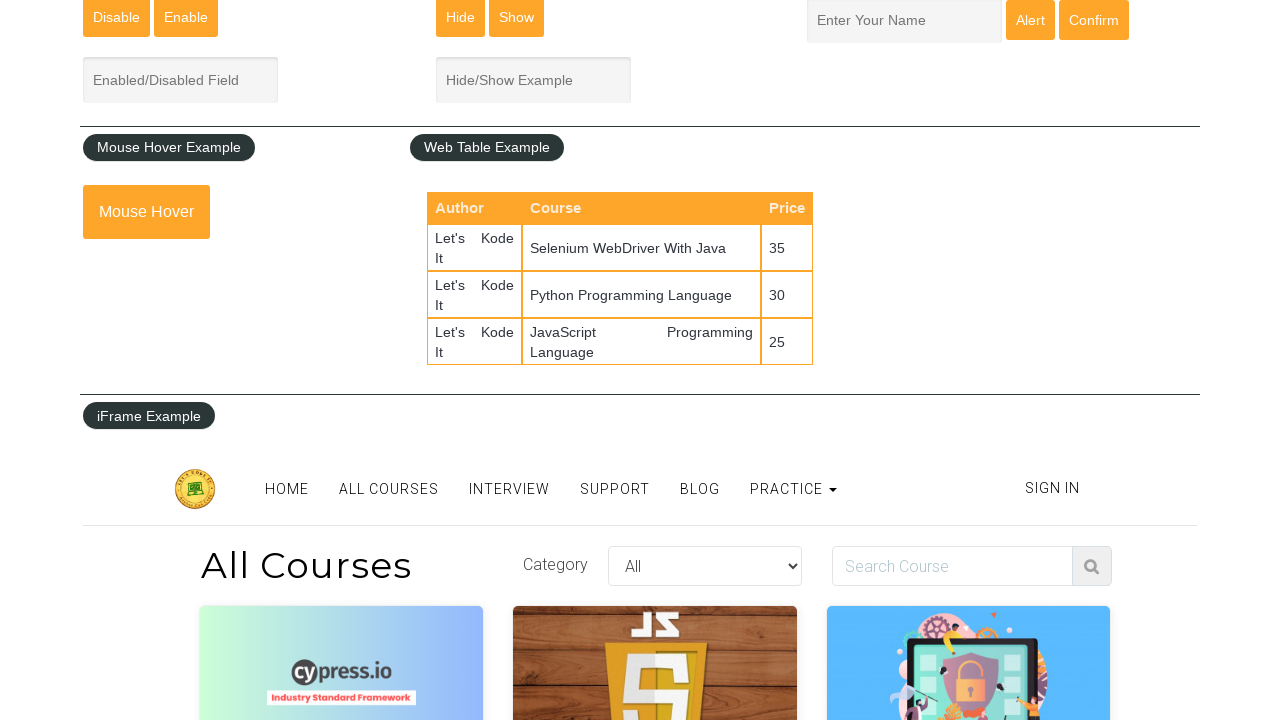